Tests that clicking submit link while not logged in displays an error message about needing to be logged in

Starting URL: https://news.ycombinator.com/

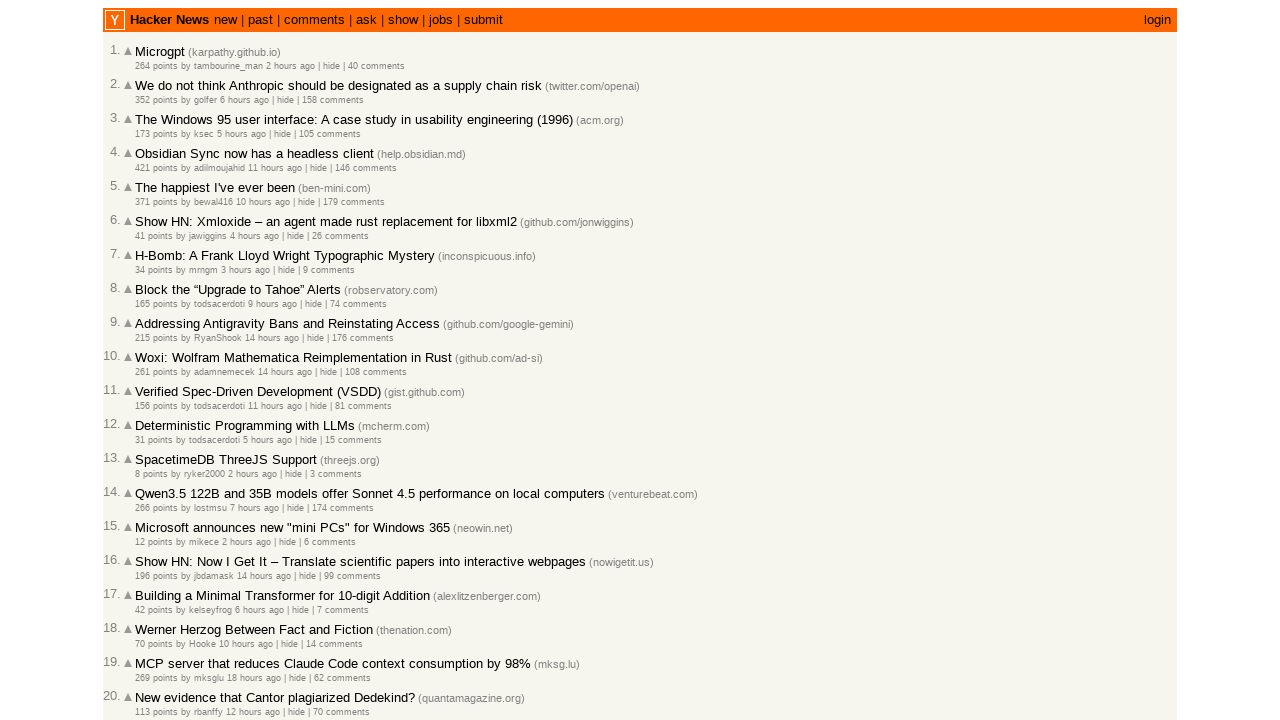

Clicked submit link while not logged in at (483, 20) on a:text('submit')
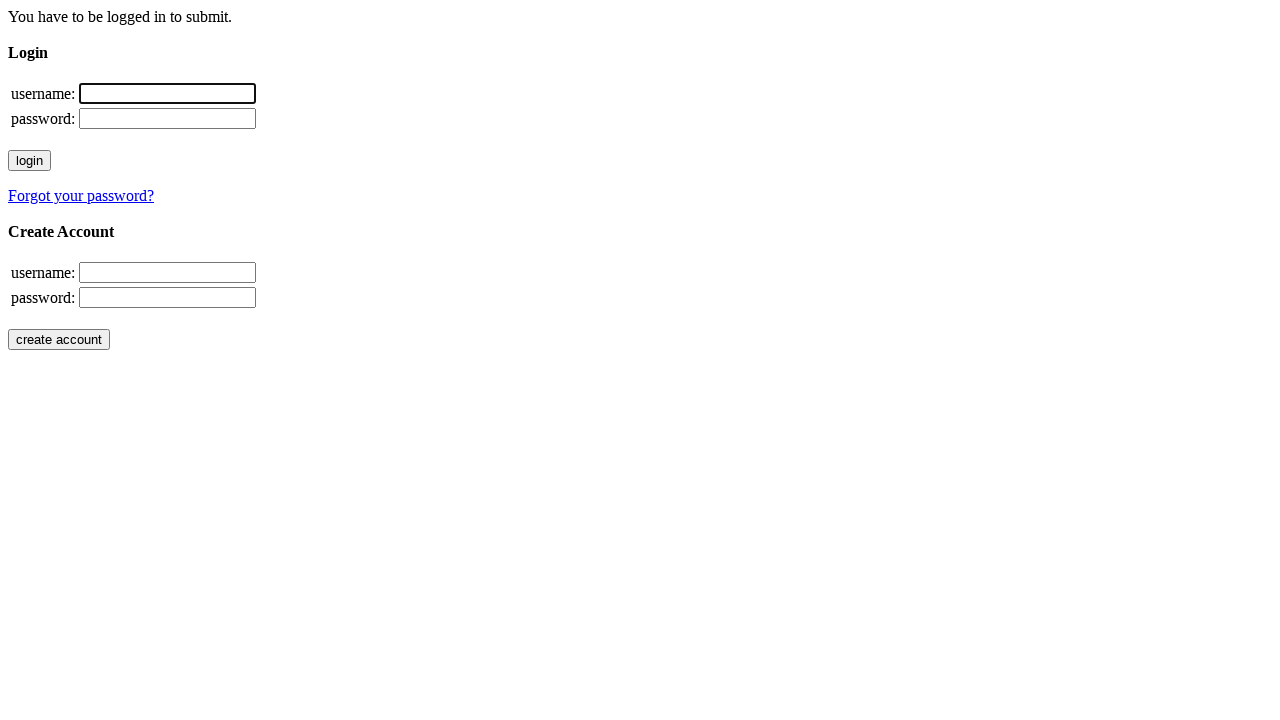

Retrieved body text content to check for error message
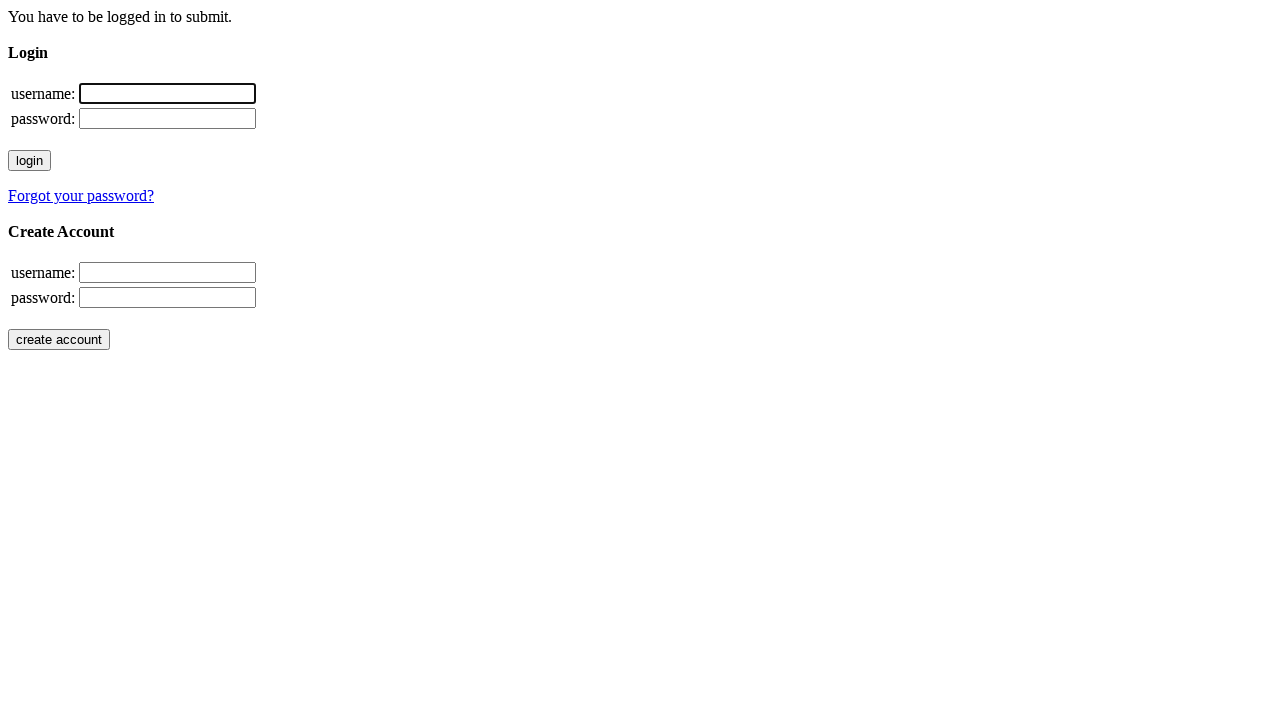

Verified error message 'You have to be logged in to submit.' is displayed
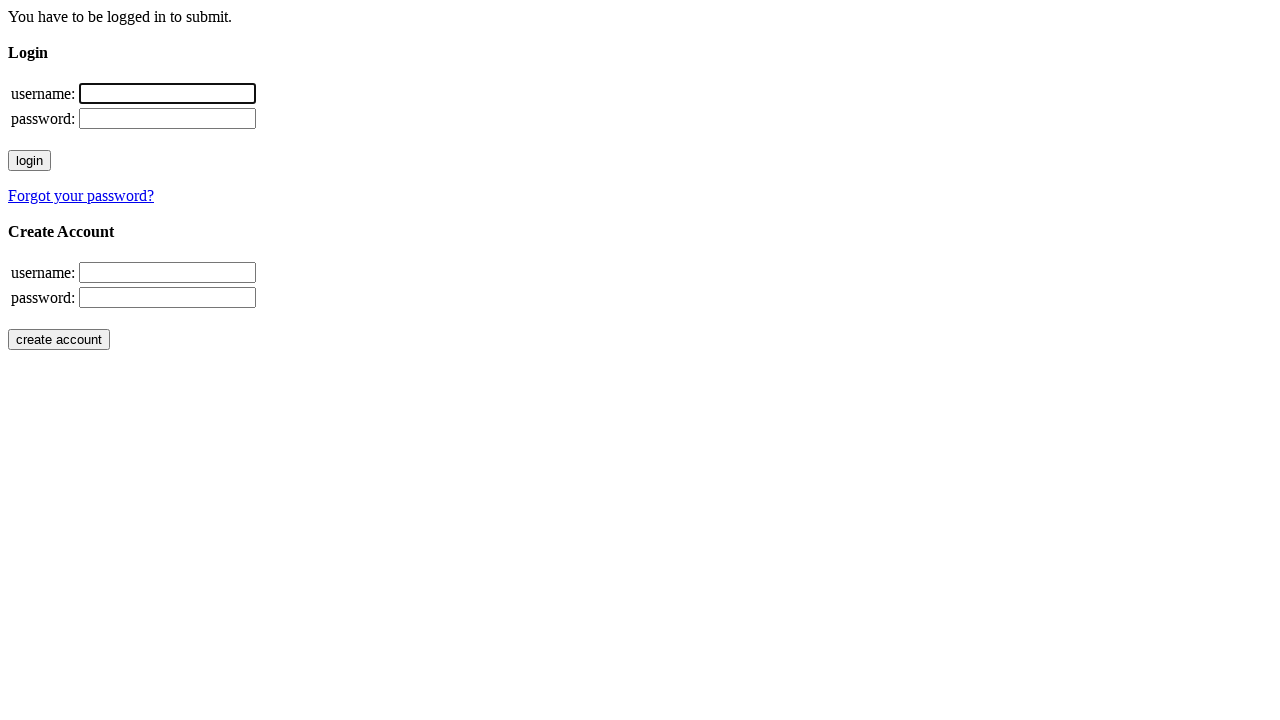

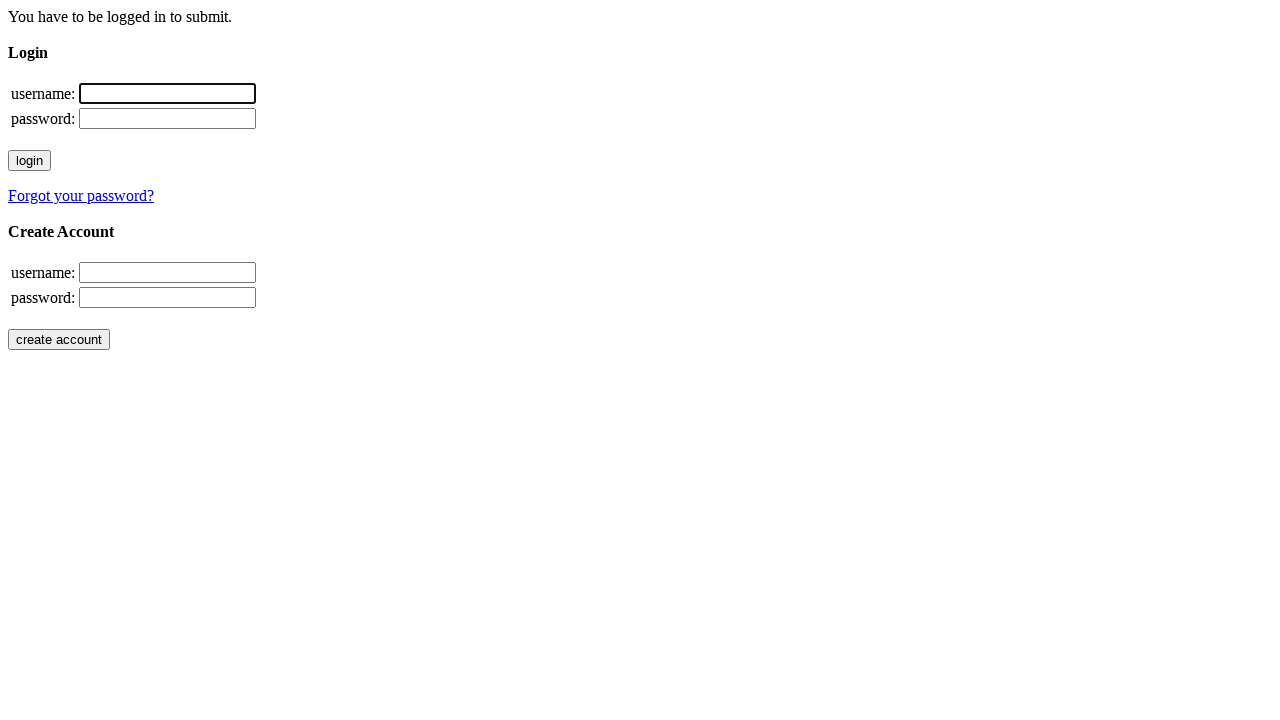